Tests that the todo filter links (All, Active, Completed) are visible on the page after adding multiple todos.

Starting URL: https://demo.playwright.dev/todomvc/

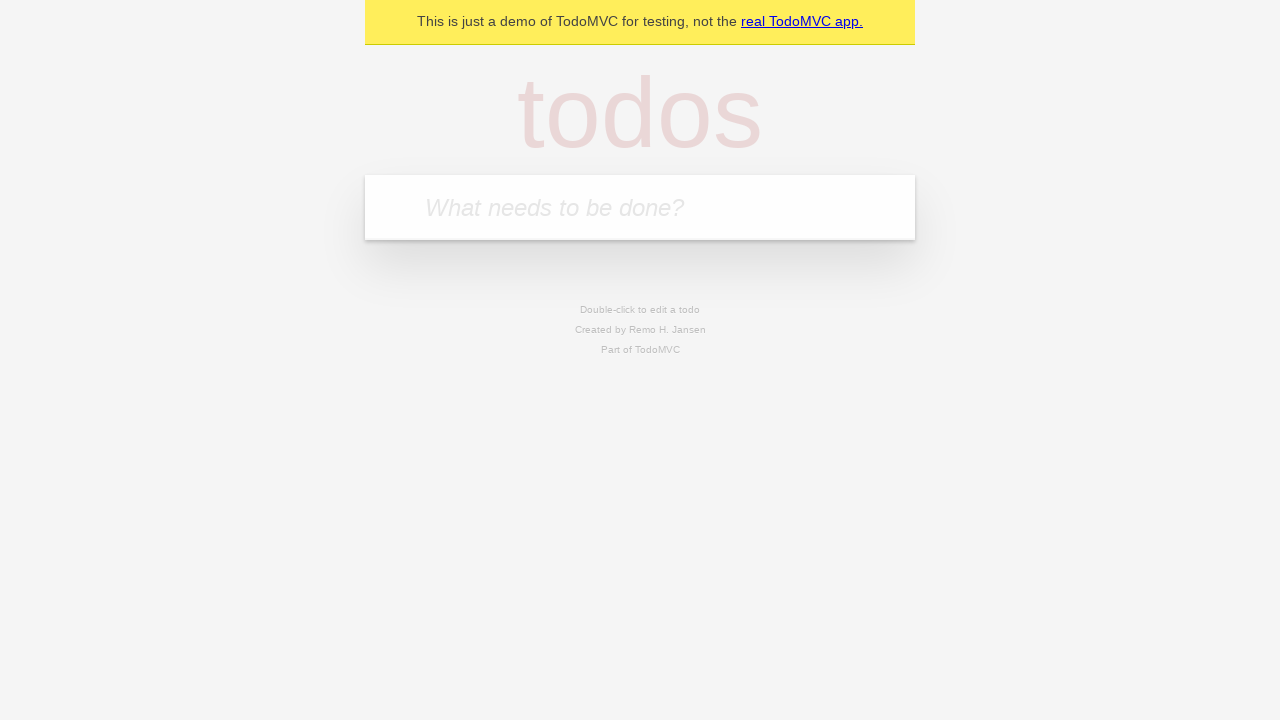

Filled todo input with 'Make dinner' on internal:attr=[placeholder="What needs to be done?"i]
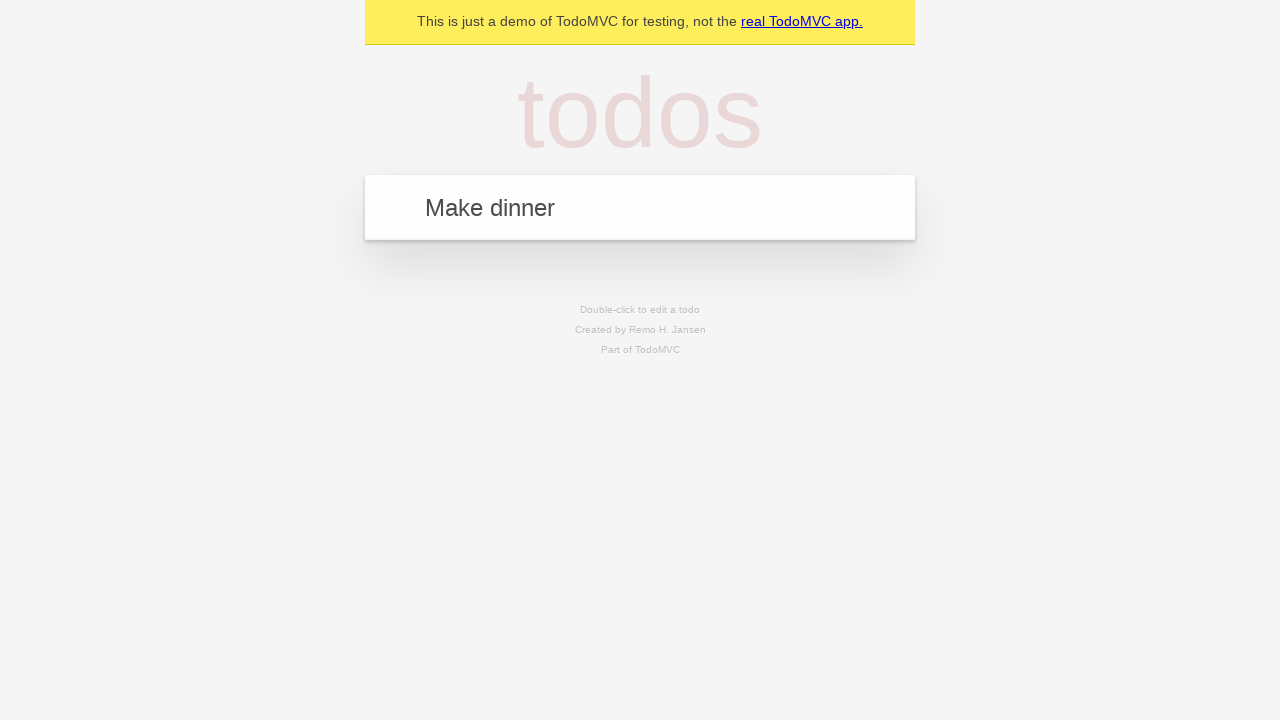

Pressed Enter to add 'Make dinner' todo on internal:attr=[placeholder="What needs to be done?"i]
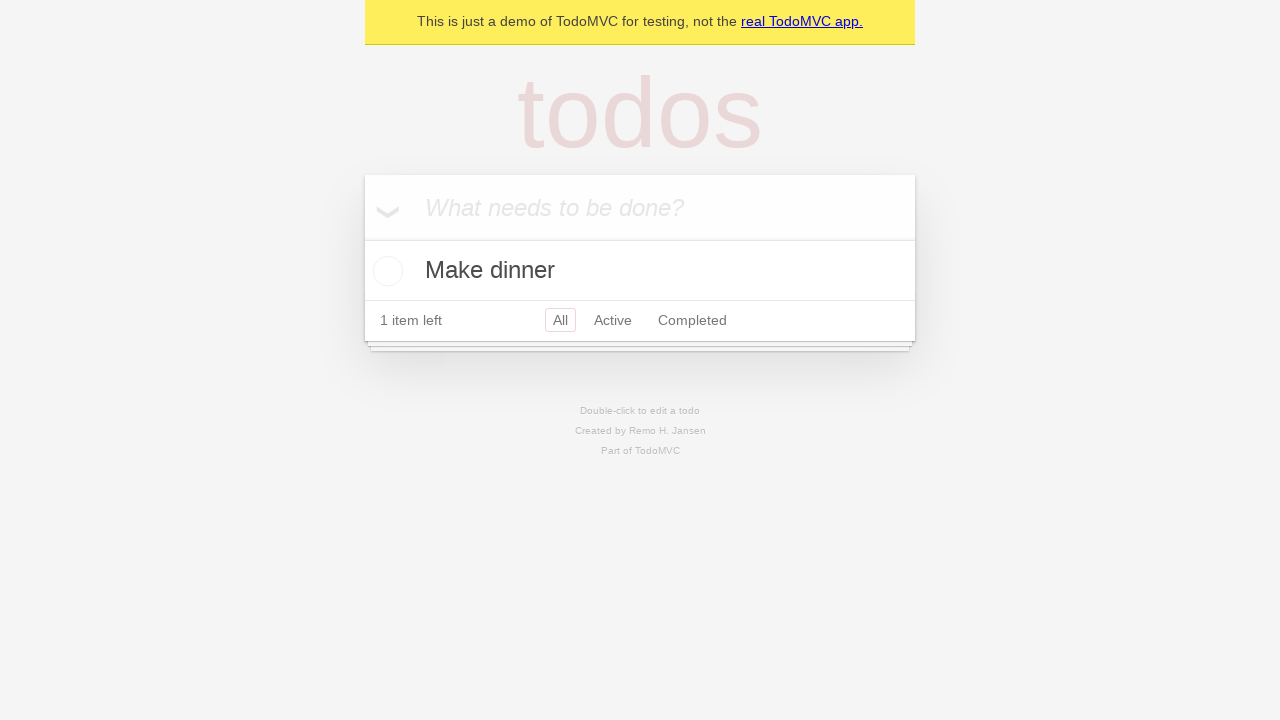

Filled todo input with 'Make lunch' on internal:attr=[placeholder="What needs to be done?"i]
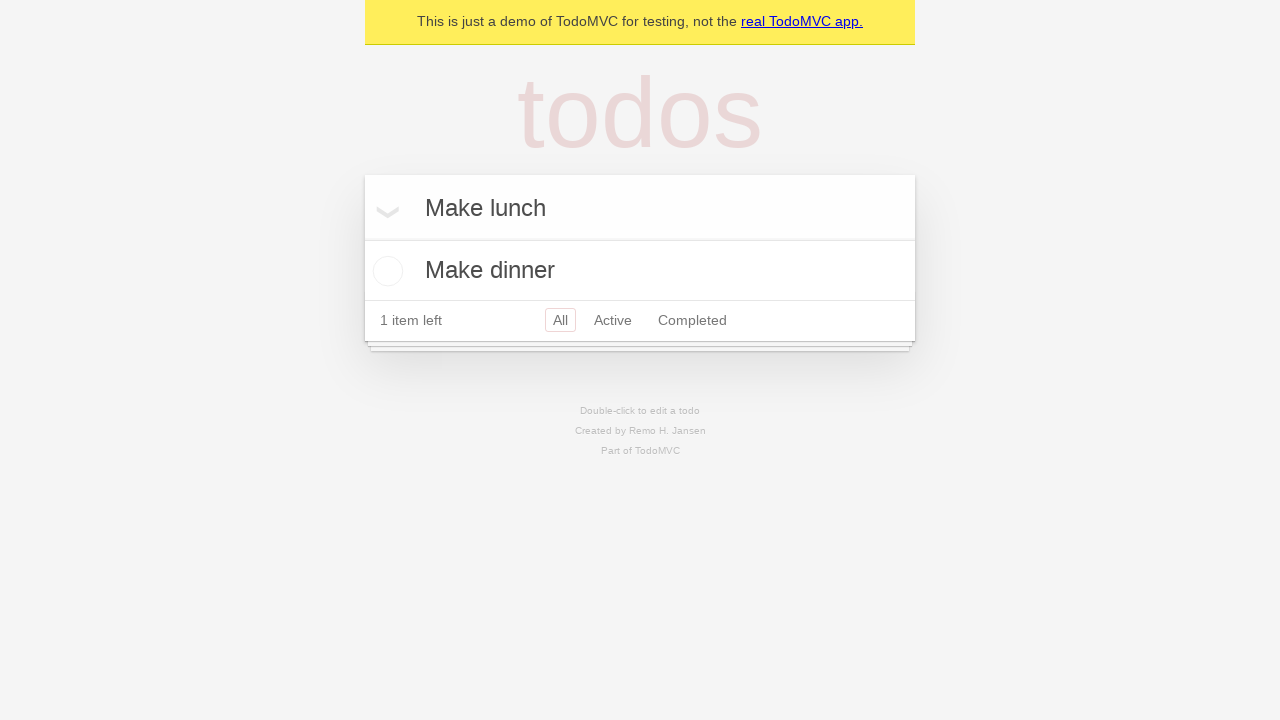

Pressed Enter to add 'Make lunch' todo on internal:attr=[placeholder="What needs to be done?"i]
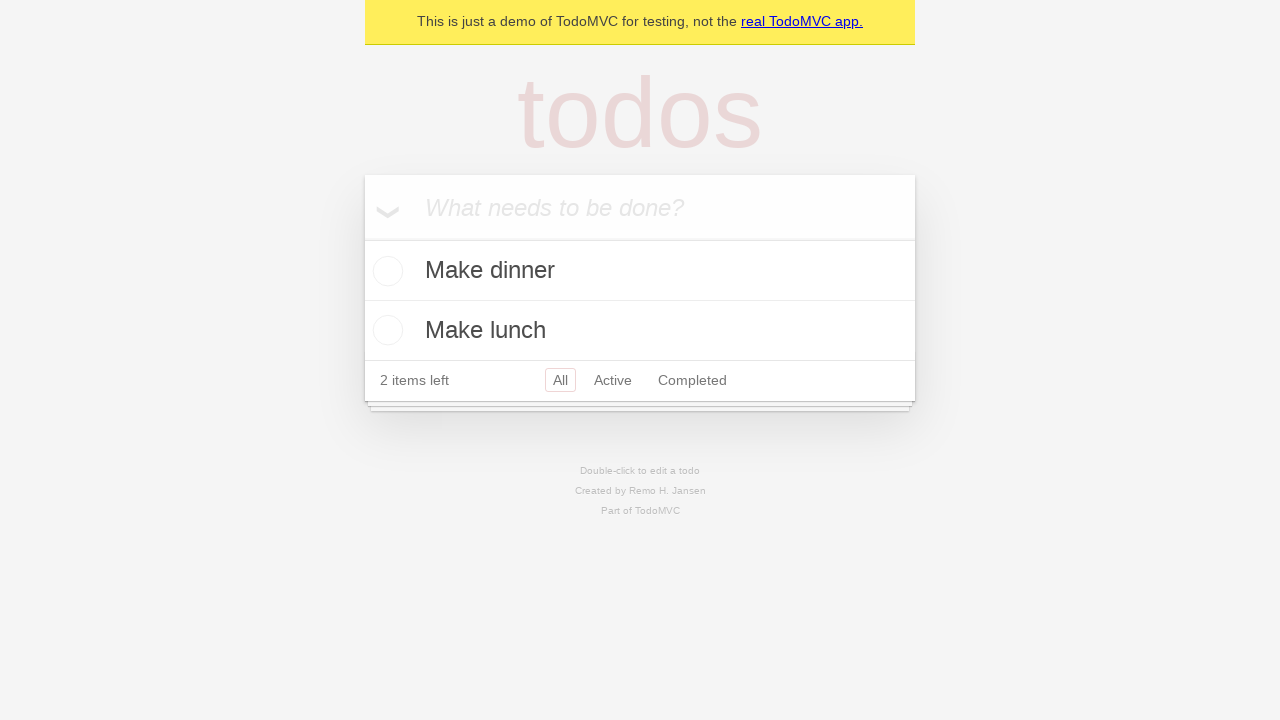

Filled todo input with 'Make breakfast' on internal:attr=[placeholder="What needs to be done?"i]
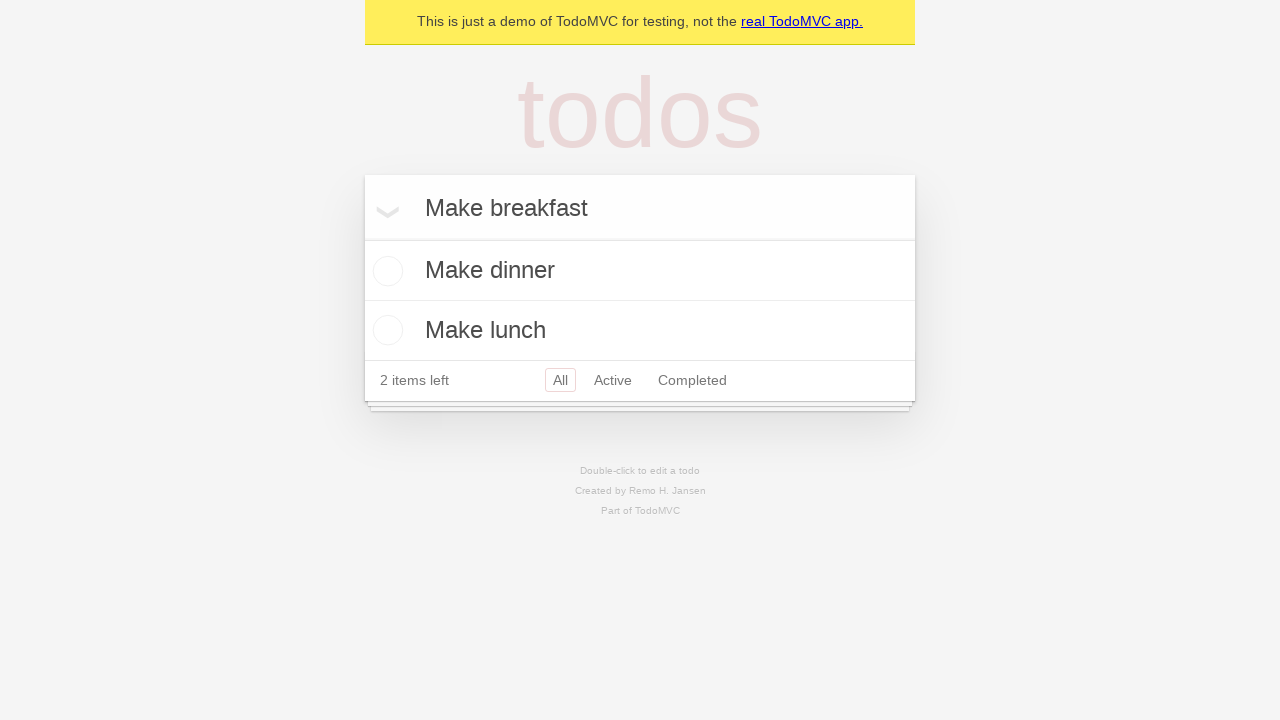

Pressed Enter to add 'Make breakfast' todo on internal:attr=[placeholder="What needs to be done?"i]
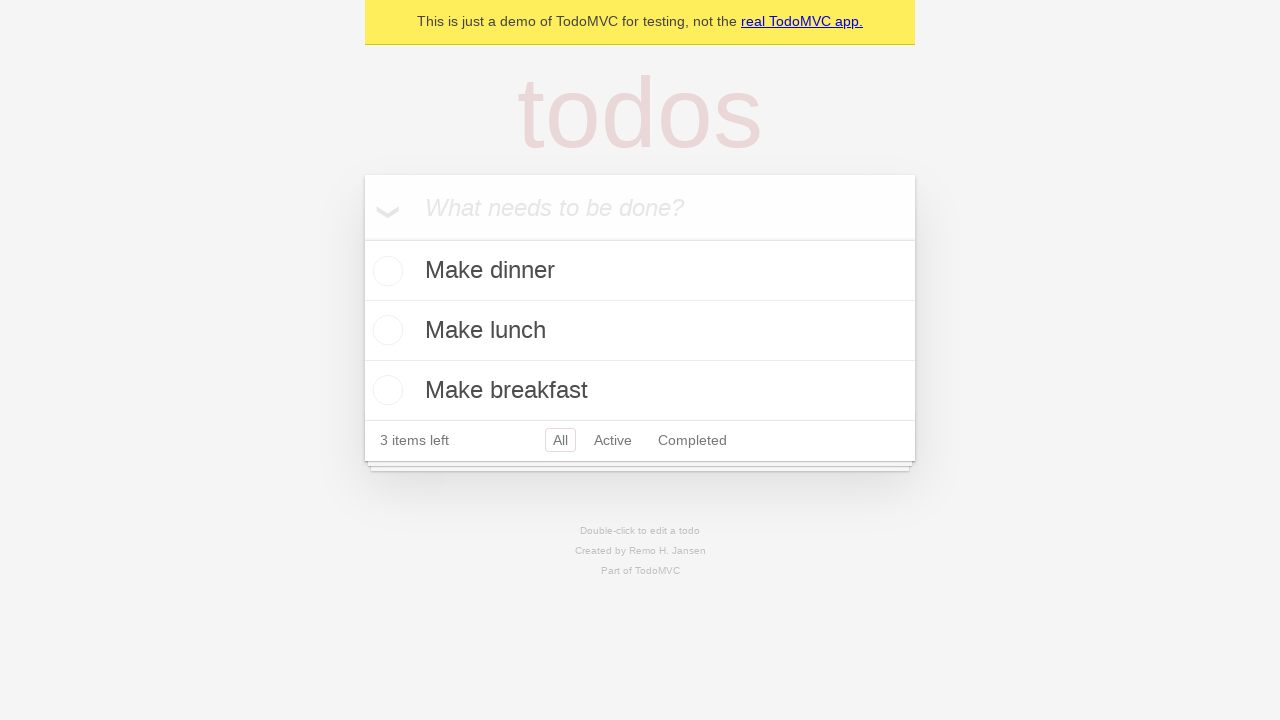

Clicked checkbox to complete the second todo item at (385, 330) on internal:role=listitem >> nth=1 >> internal:role=checkbox[name="Toggle Todo"i]
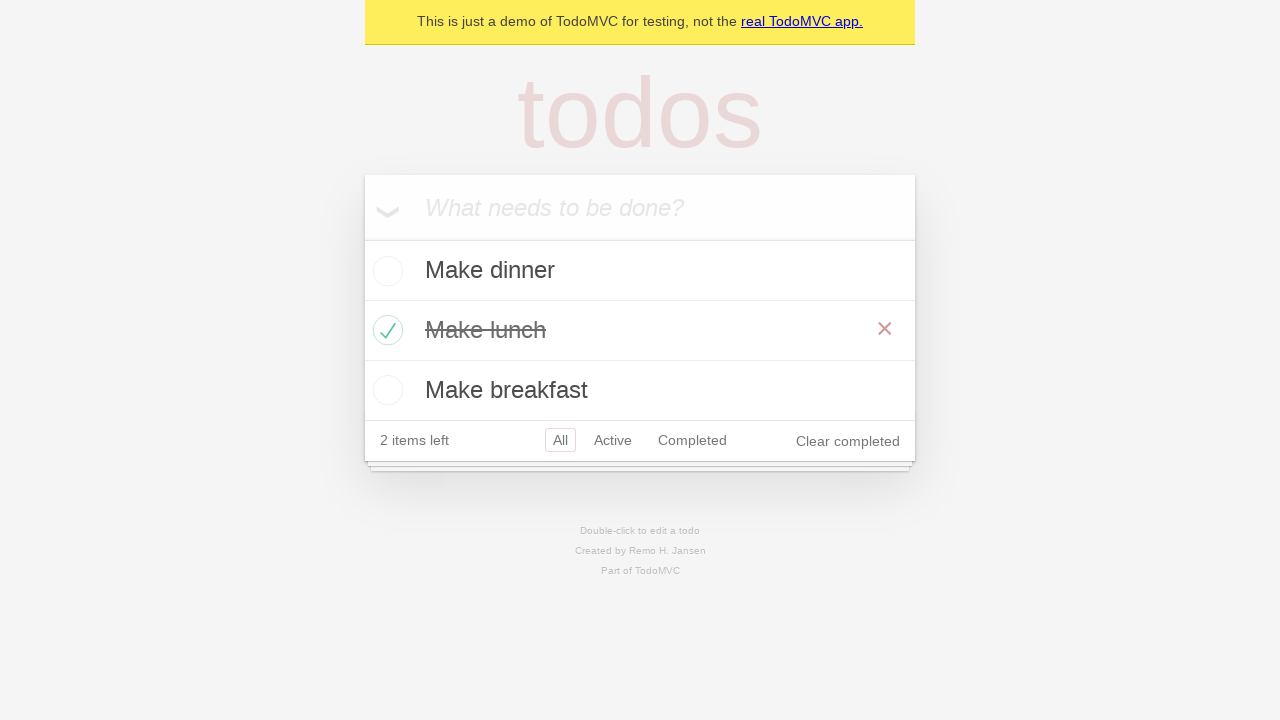

Verified 'All' filter link is visible
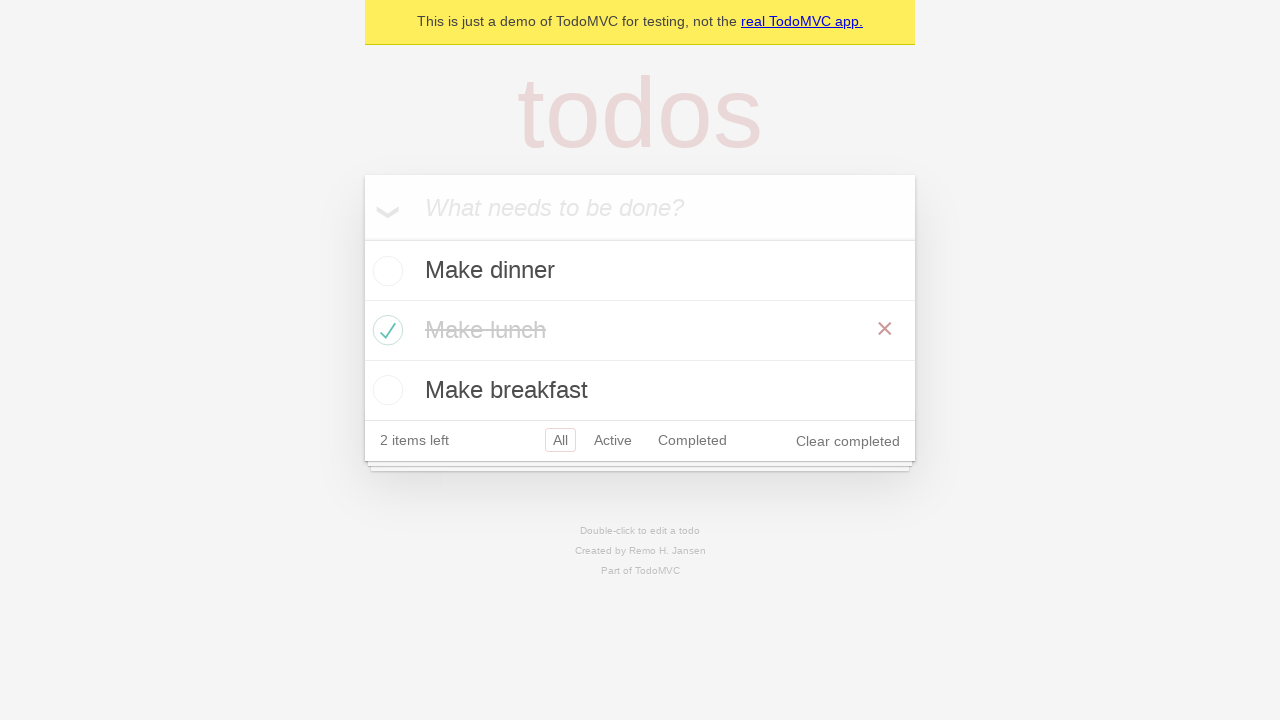

Verified 'Active' filter link is visible
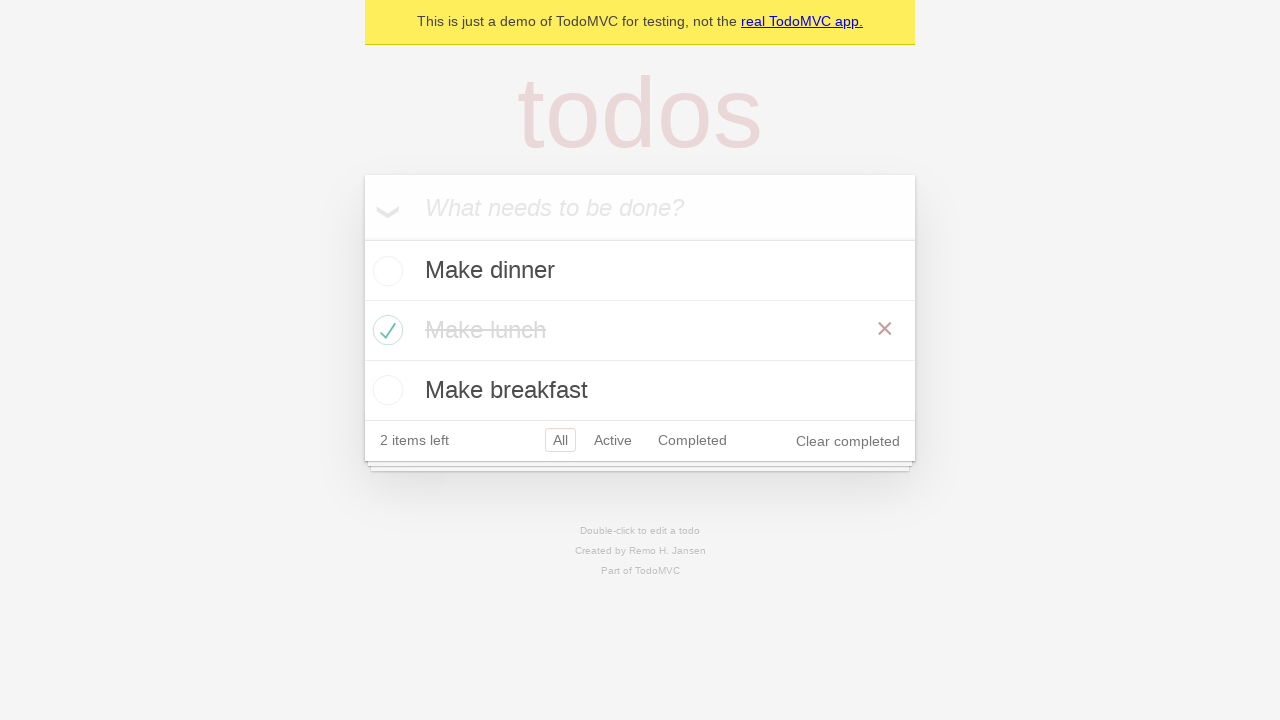

Verified 'Completed' filter link is visible
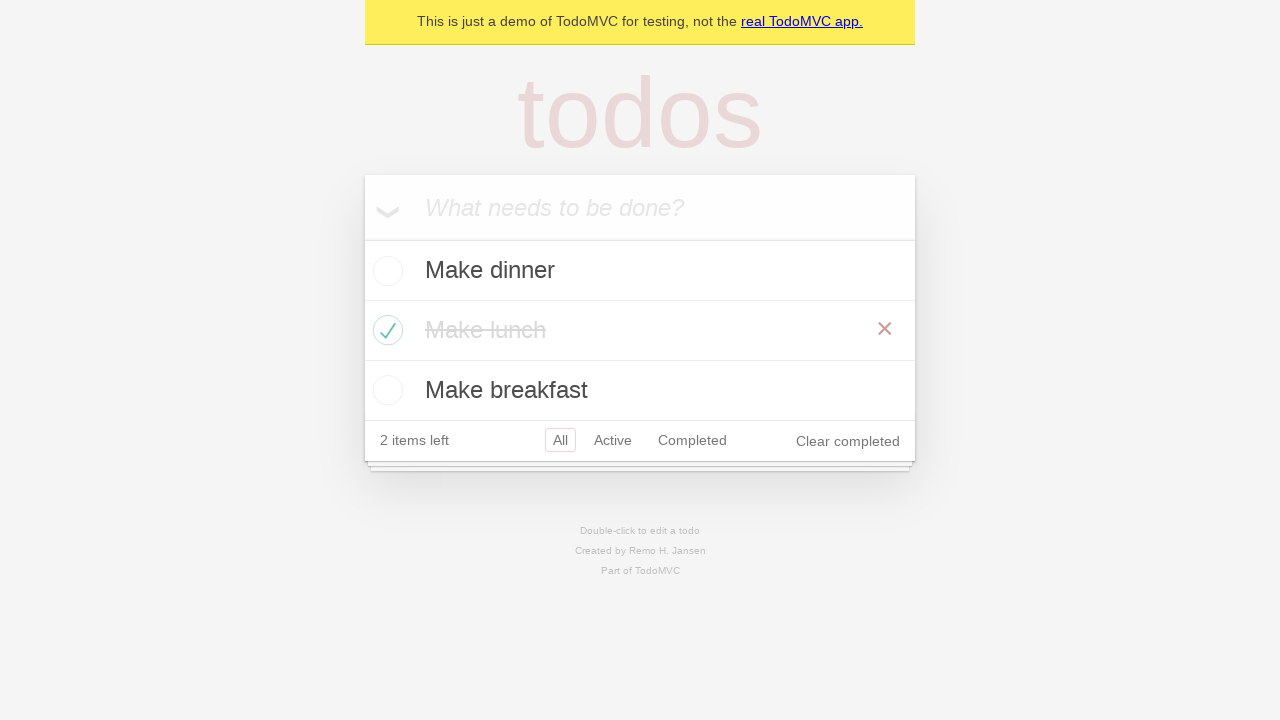

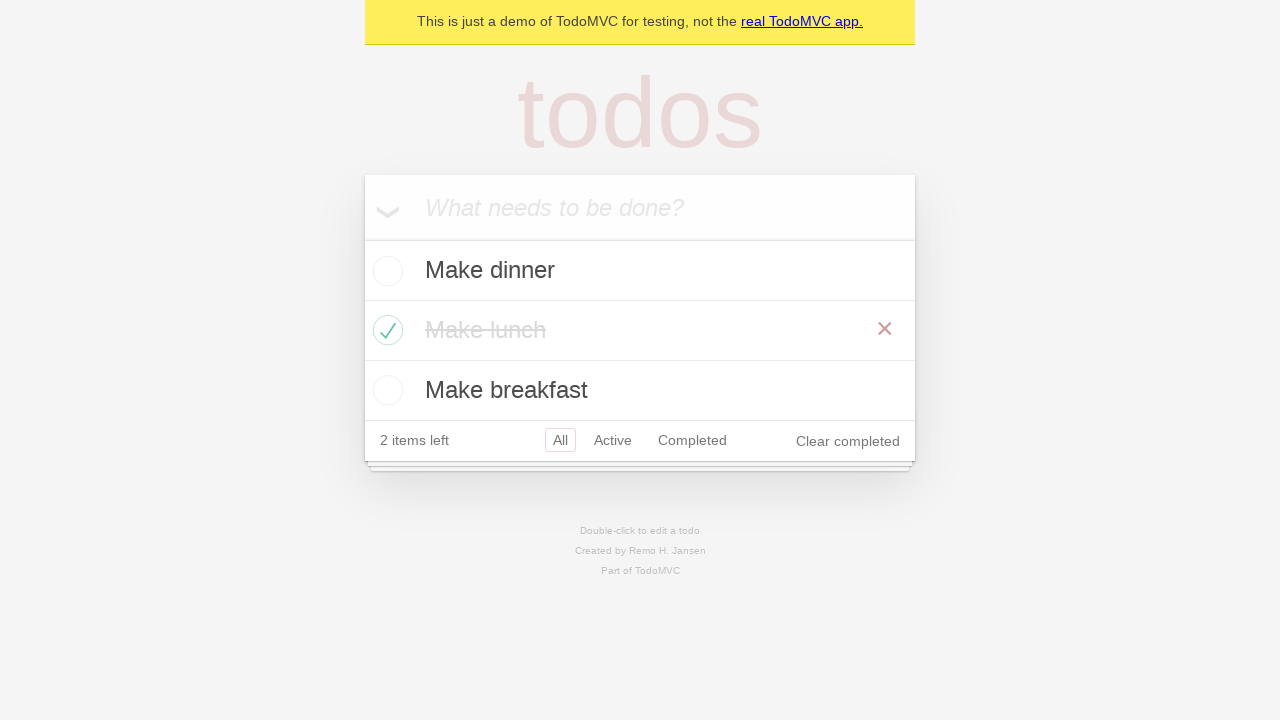